Tests window handling functionality by opening a new window, switching to it, performing actions, then returning to the parent window

Starting URL: https://demo.automationtesting.in/Windows.html

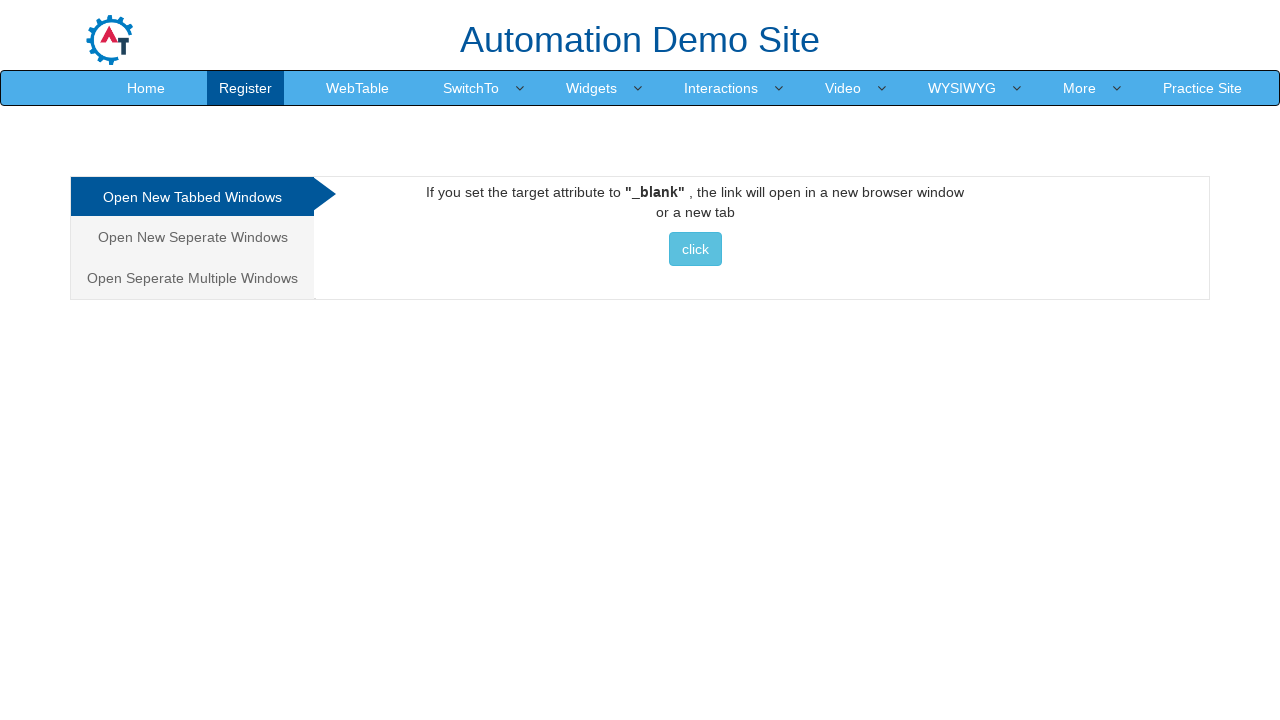

Clicked button to open new window at (695, 249) on xpath=//a/button[contains(text(), 'click ')]
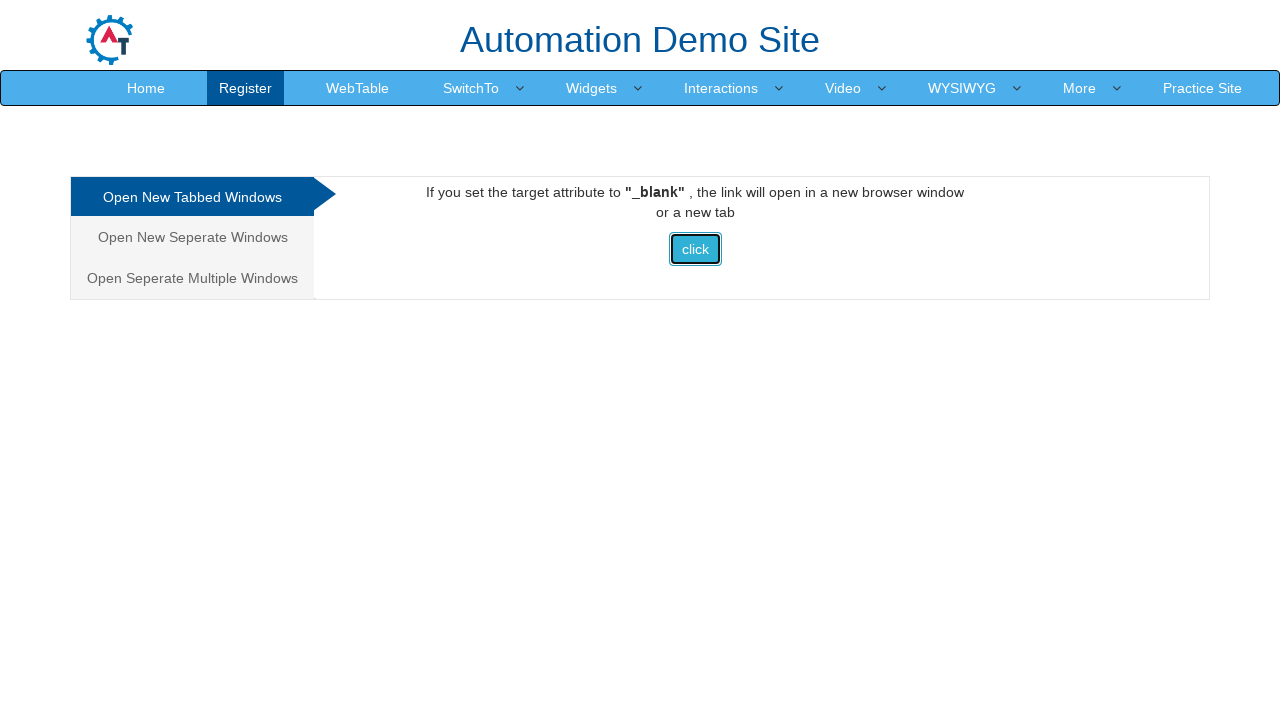

New window opened and captured
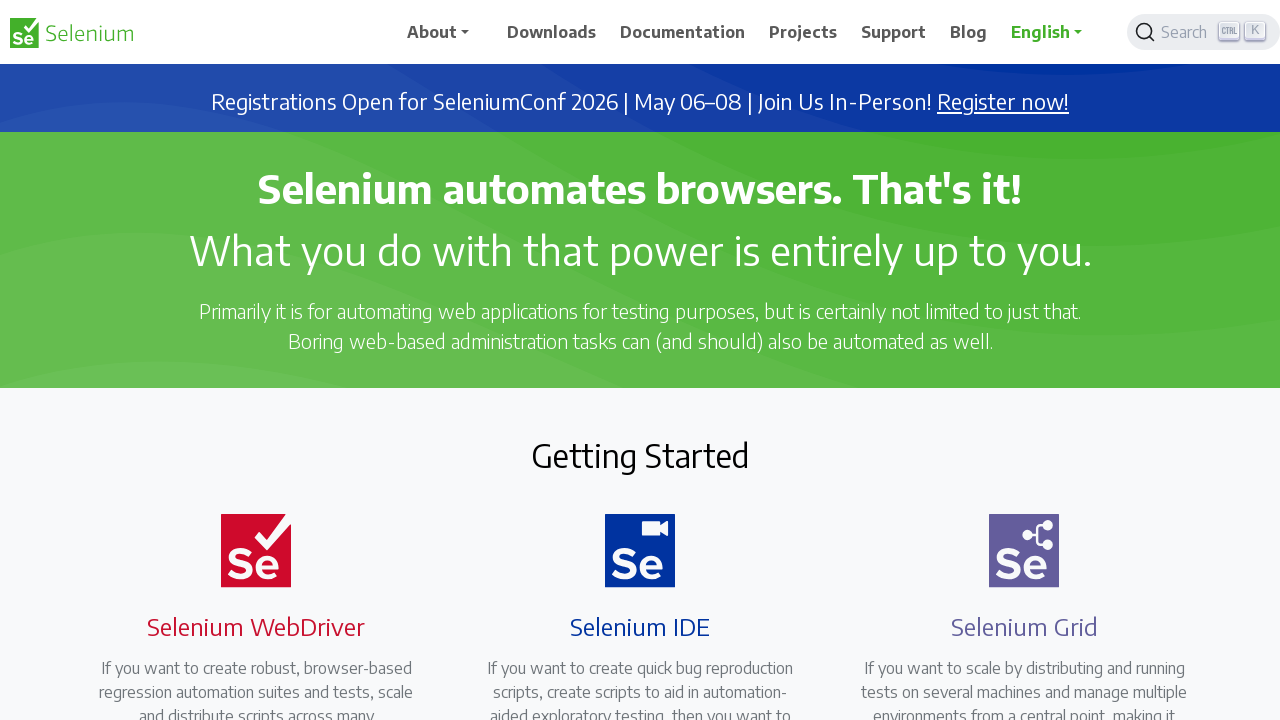

New window page load state waited for
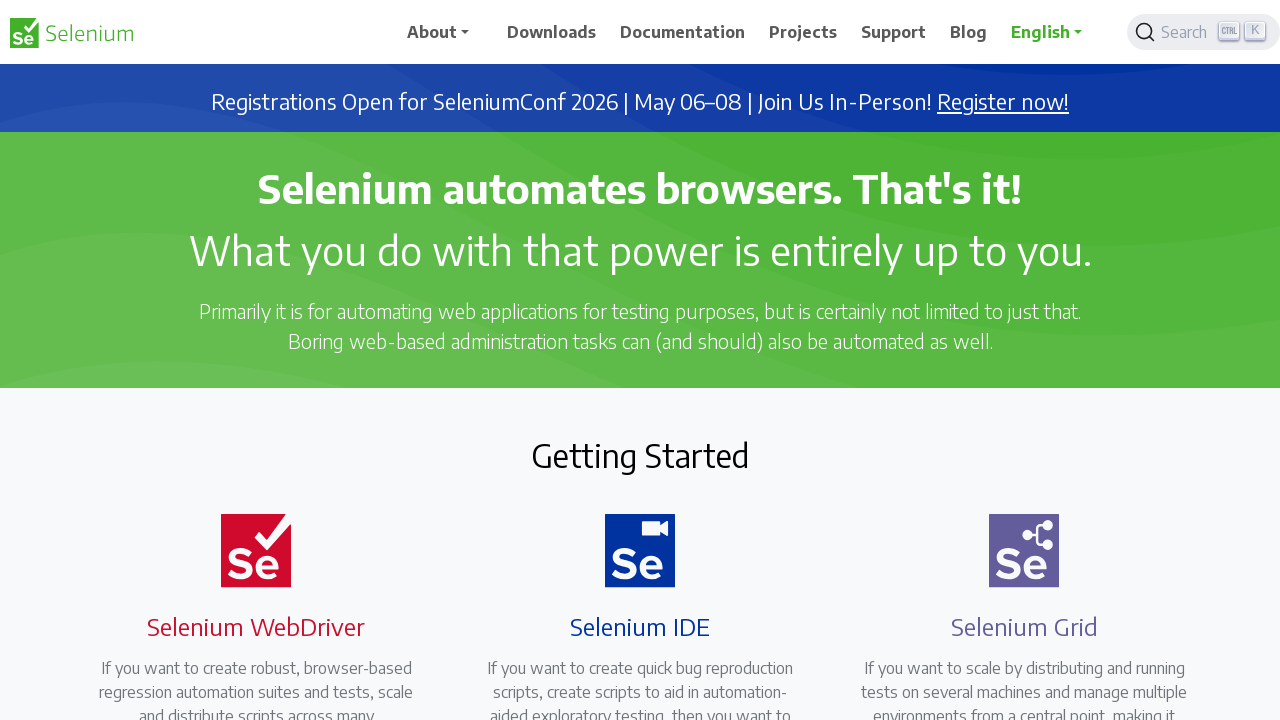

Clicked Documentation link in new window at (683, 32) on xpath=//span[text() = 'Documentation']
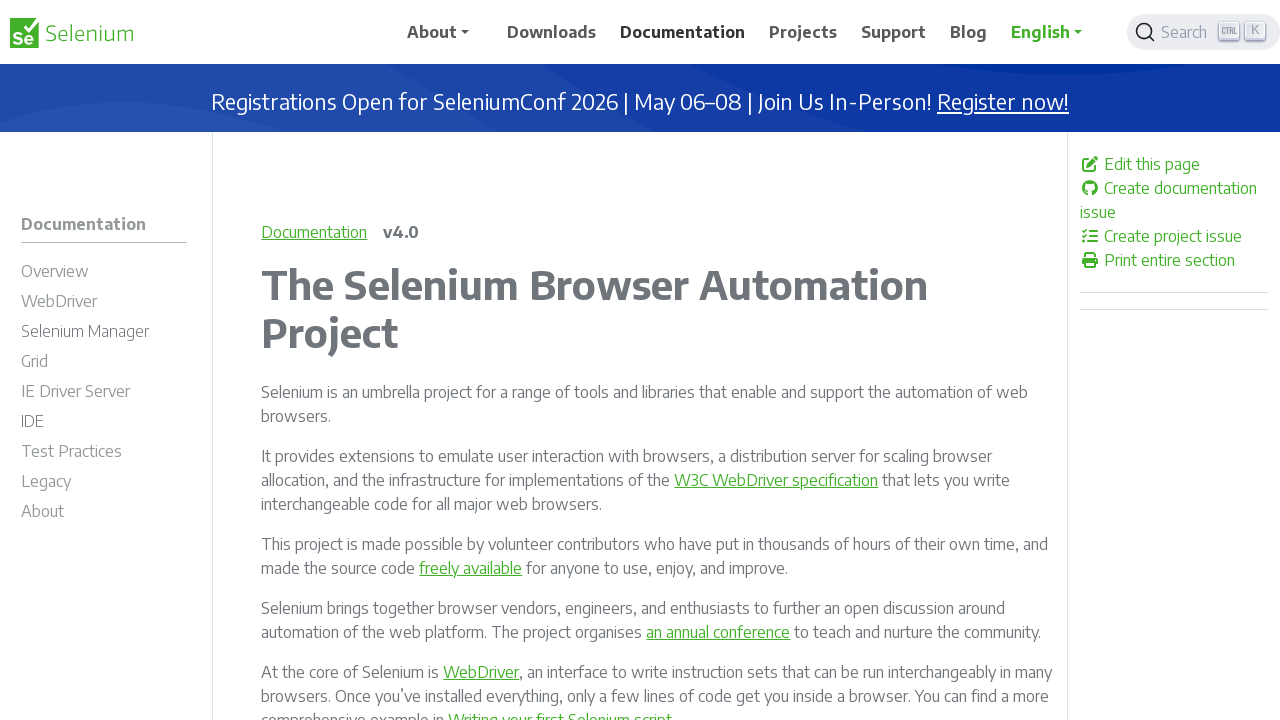

Closed new window
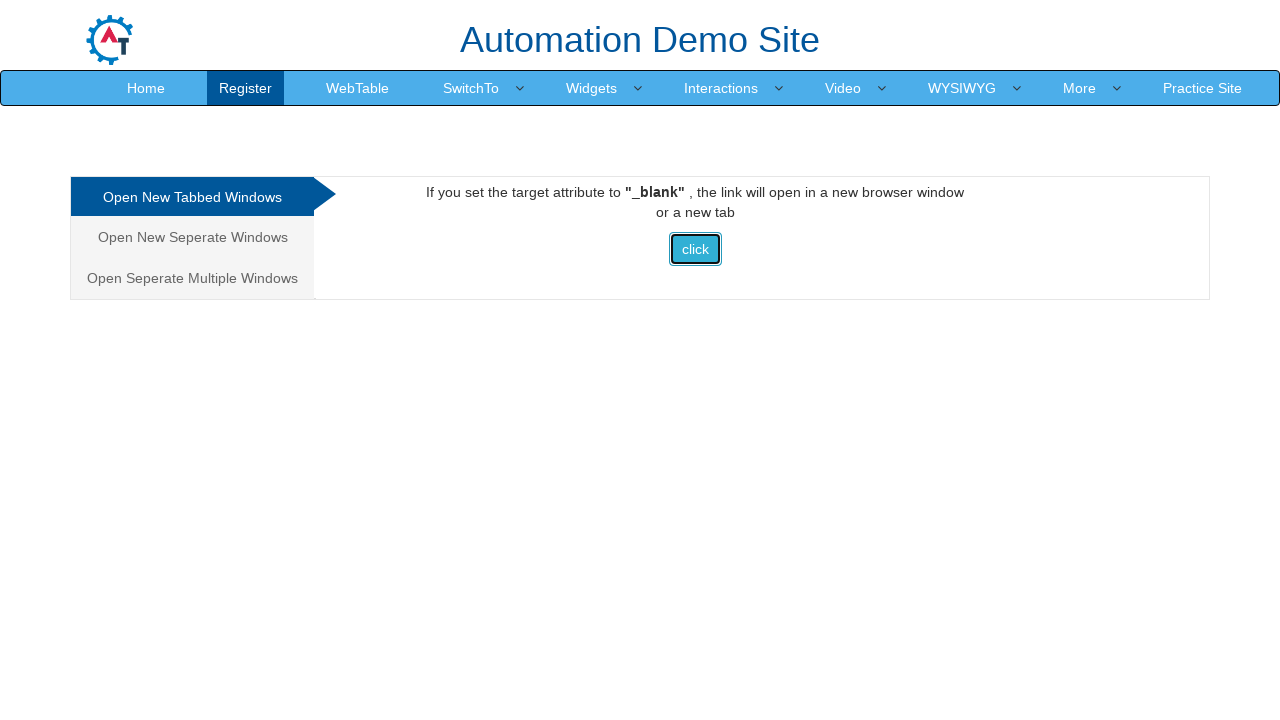

Clicked Home link in parent window at (146, 88) on xpath=//*[contains(text(), 'Home')]
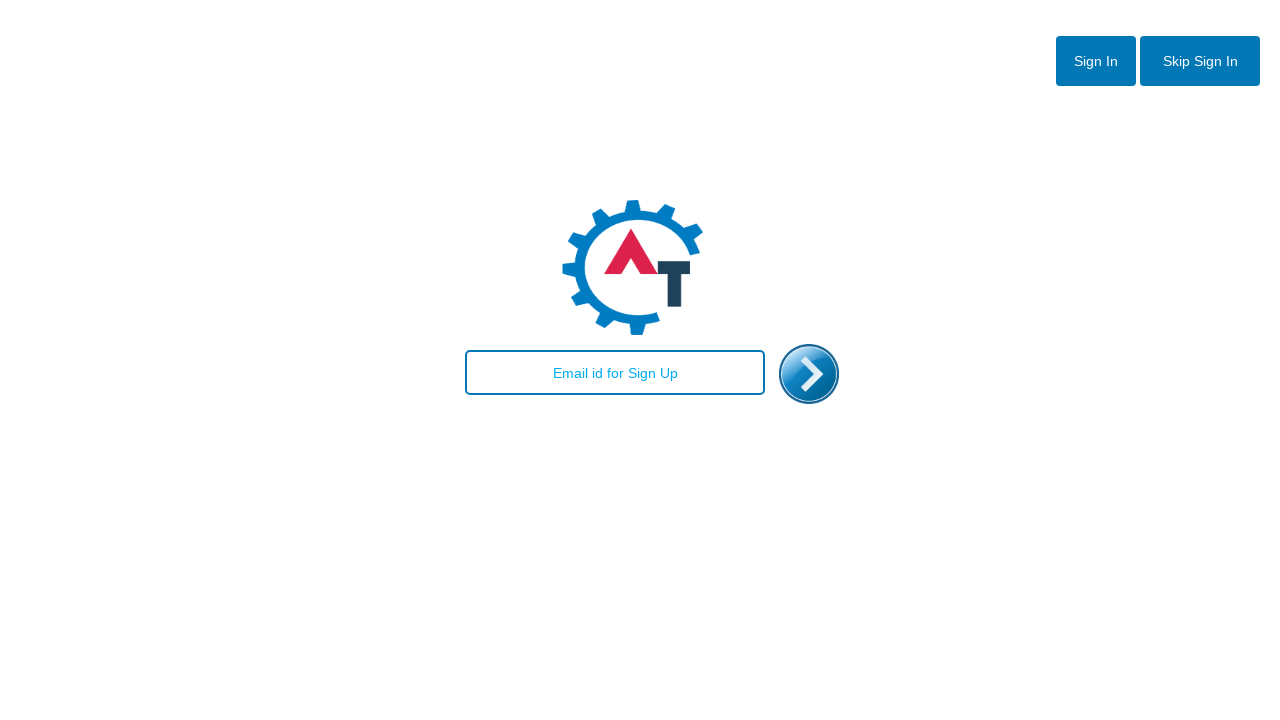

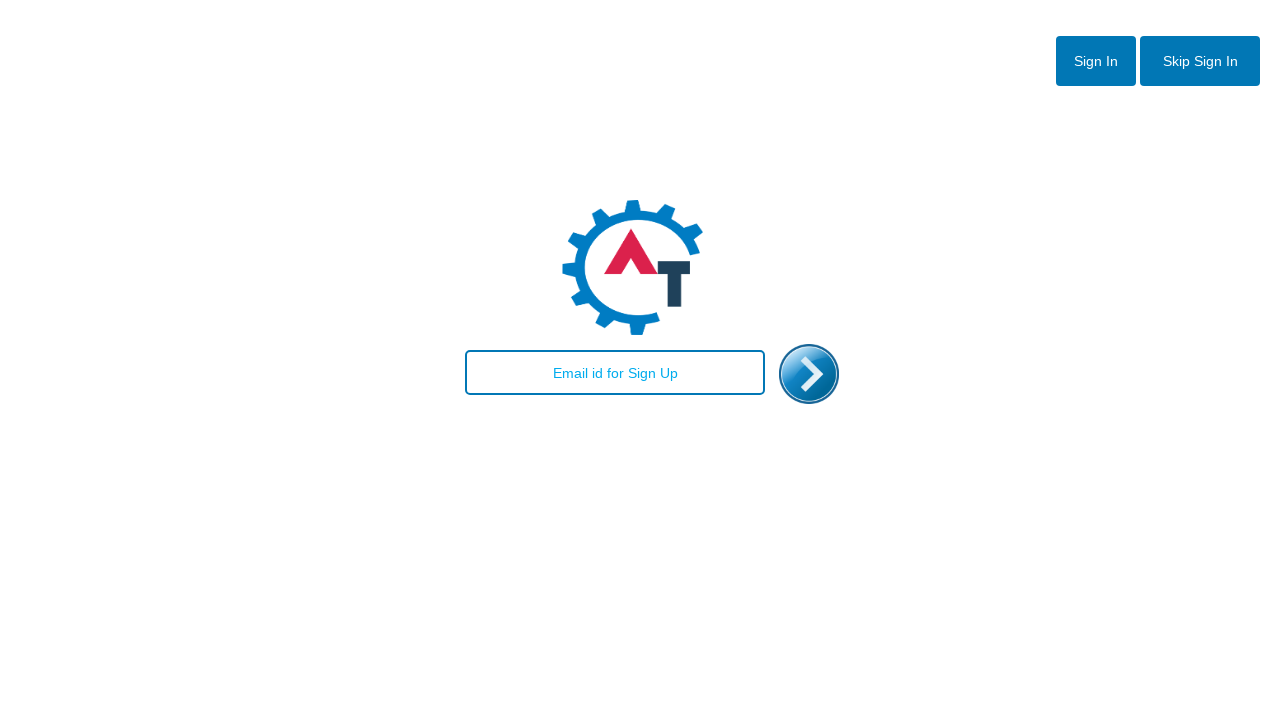